Tests input field interactions including typing text, clearing the field, using arrow keys to navigate within text, and using backspace to delete characters. Demonstrates various keyboard input operations on a form field.

Starting URL: https://konflic.github.io/examples/

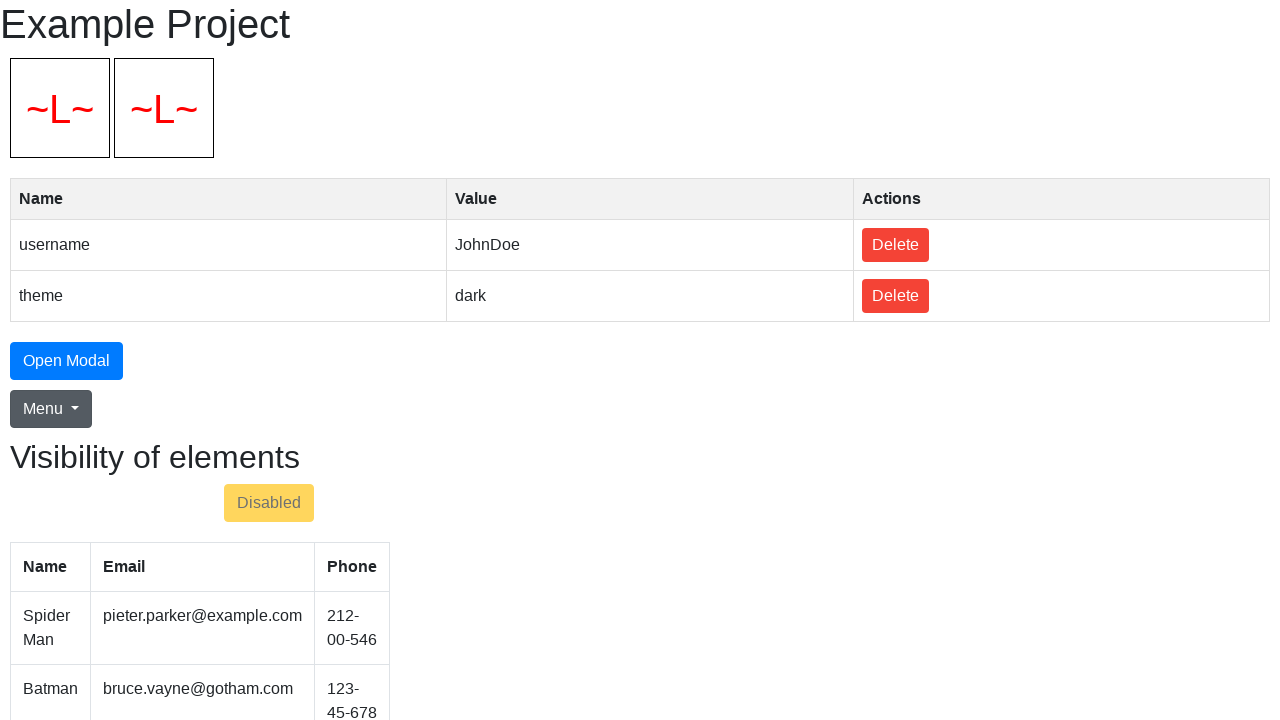

Filled input field with 'Hello, my dear friend!' on #inp
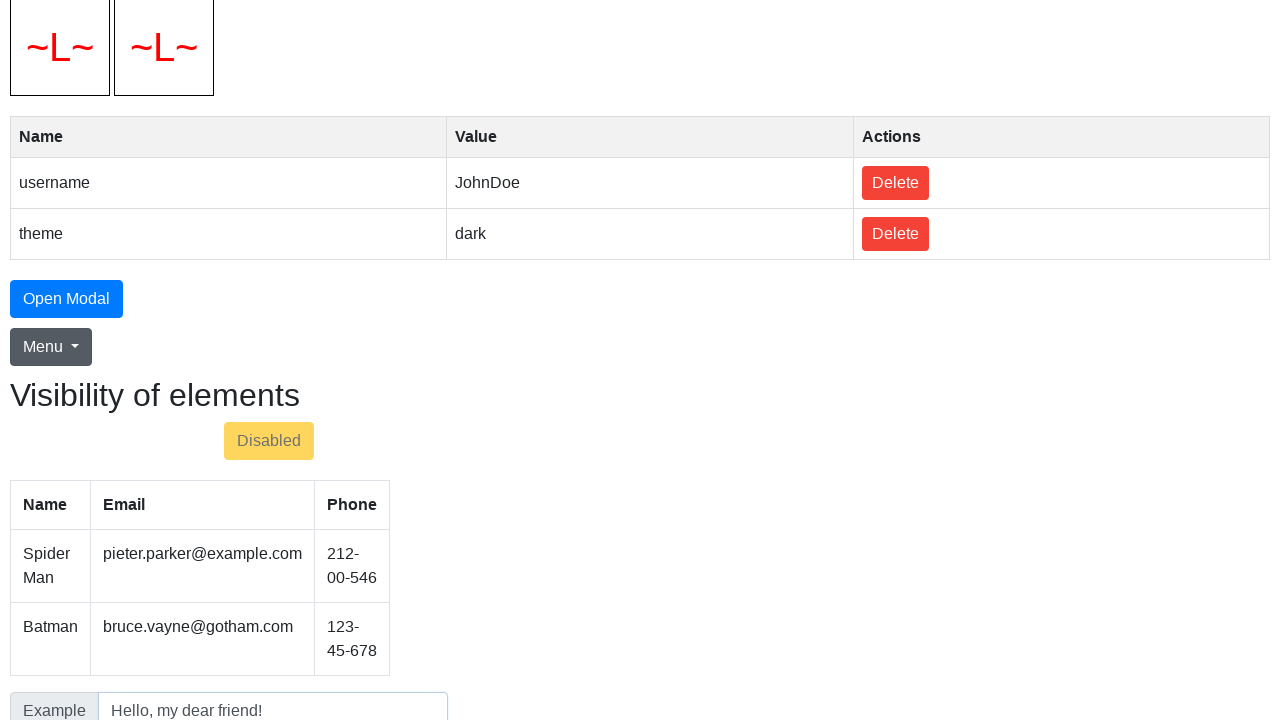

Cleared the input field on #inp
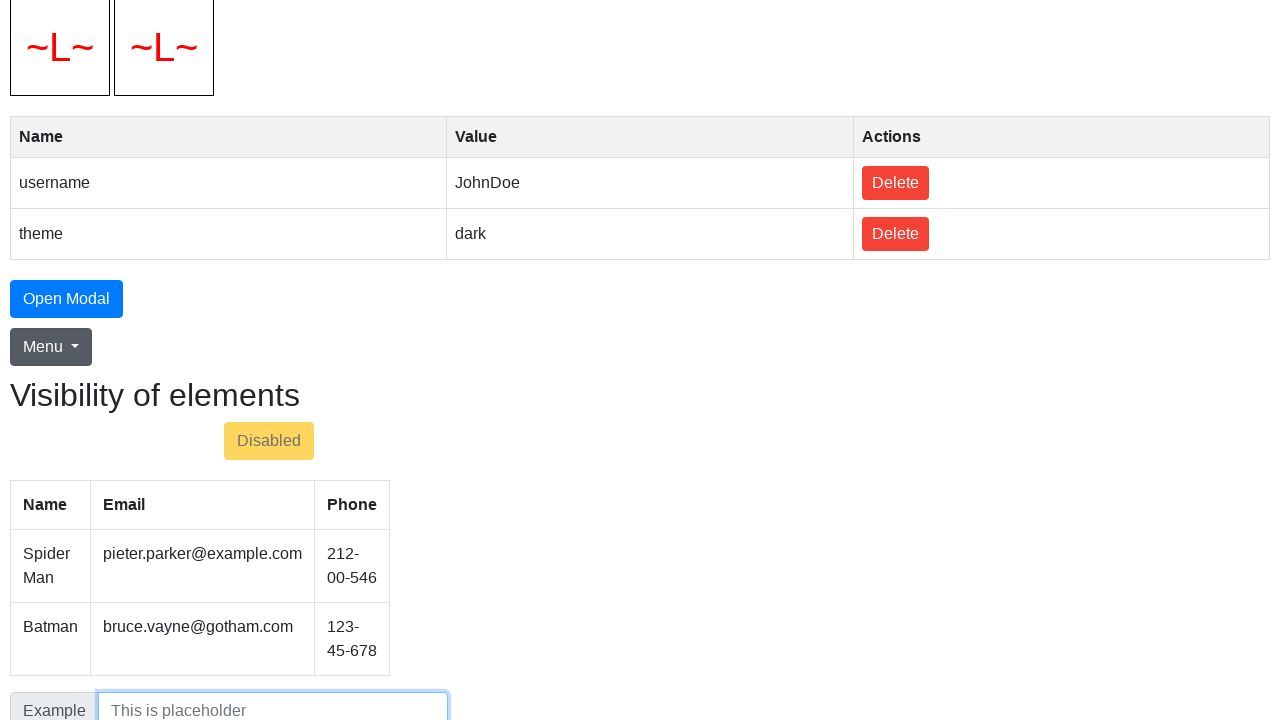

Typed '-=[ ]=-' into the input field on #inp
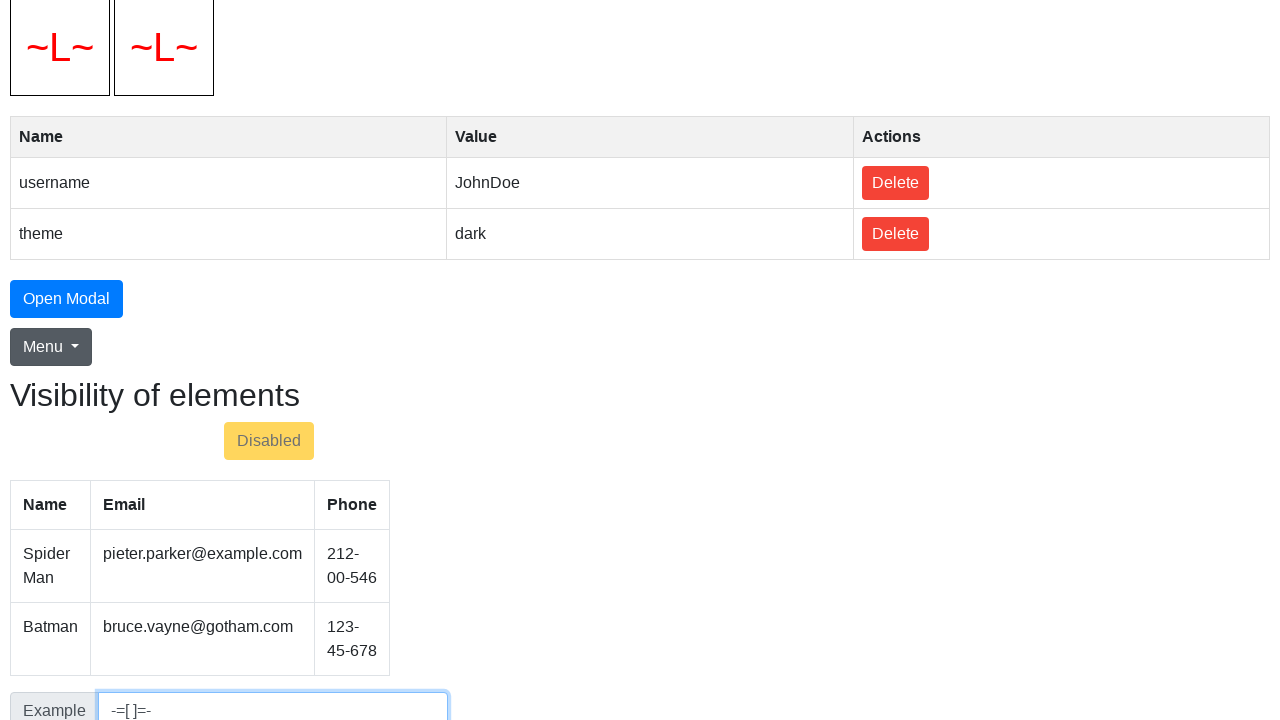

Pressed ArrowLeft to move cursor left (1/4) on #inp
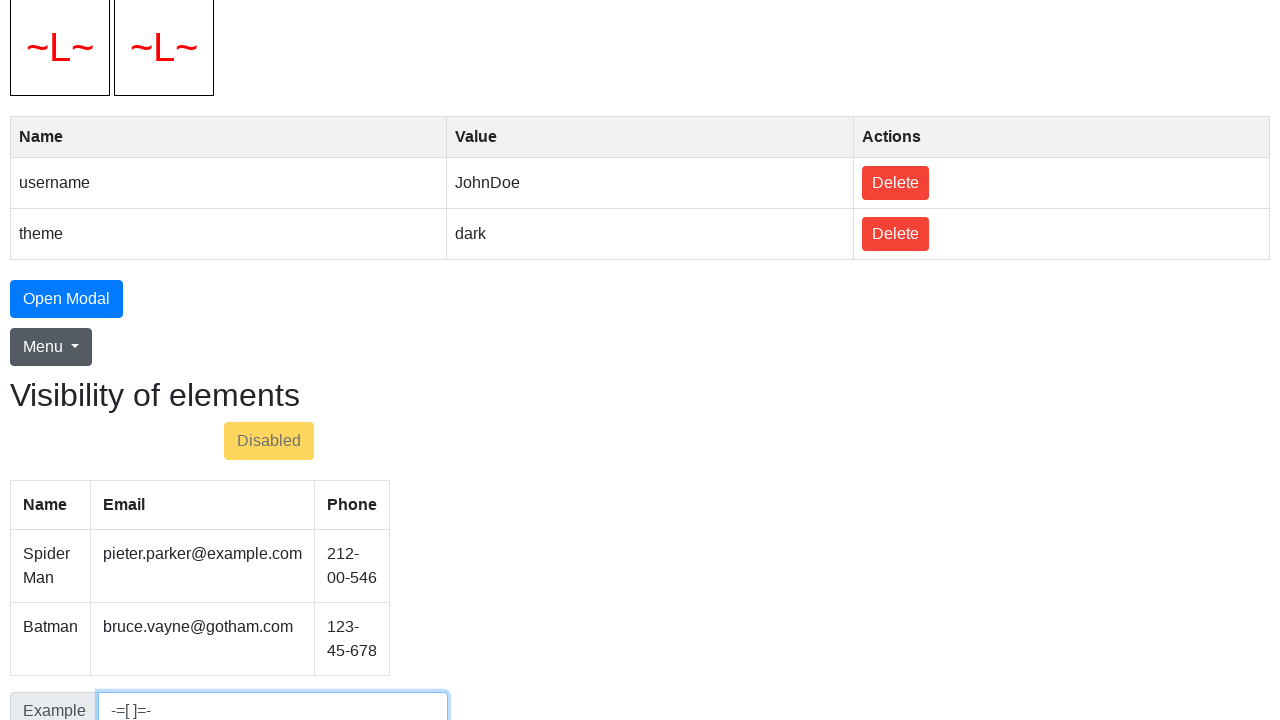

Pressed ArrowLeft to move cursor left (2/4) on #inp
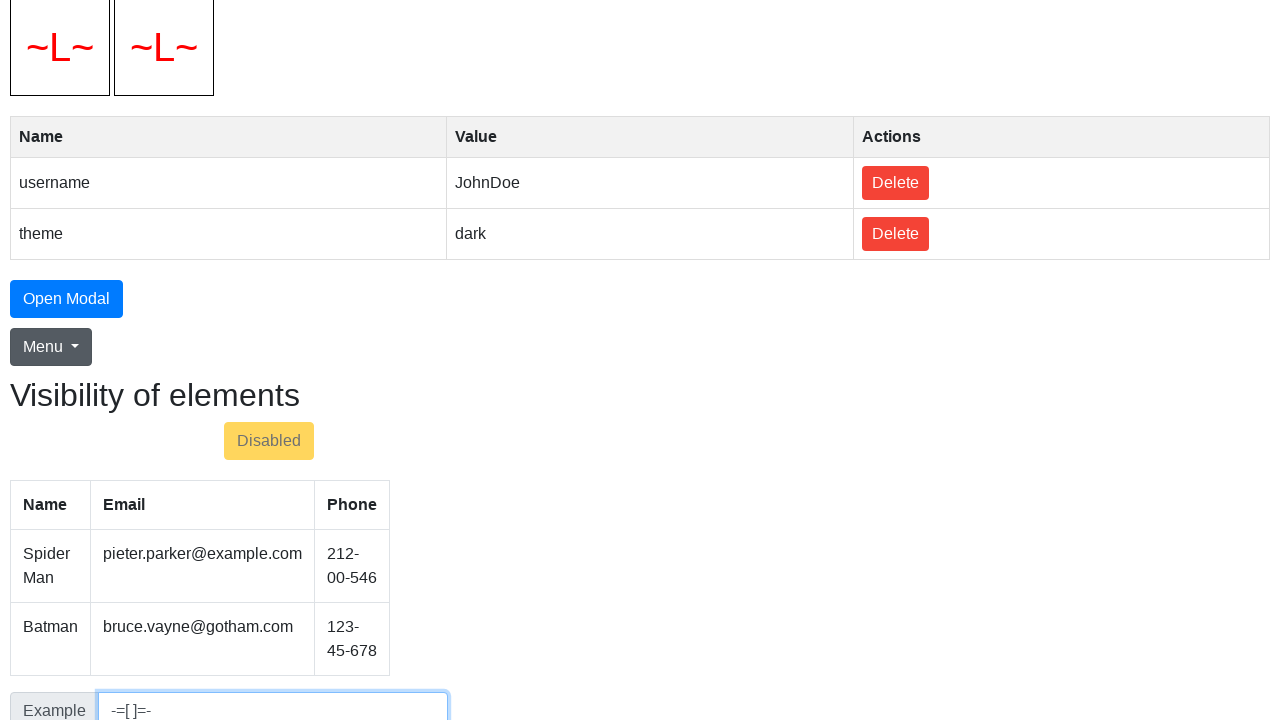

Pressed ArrowLeft to move cursor left (3/4) on #inp
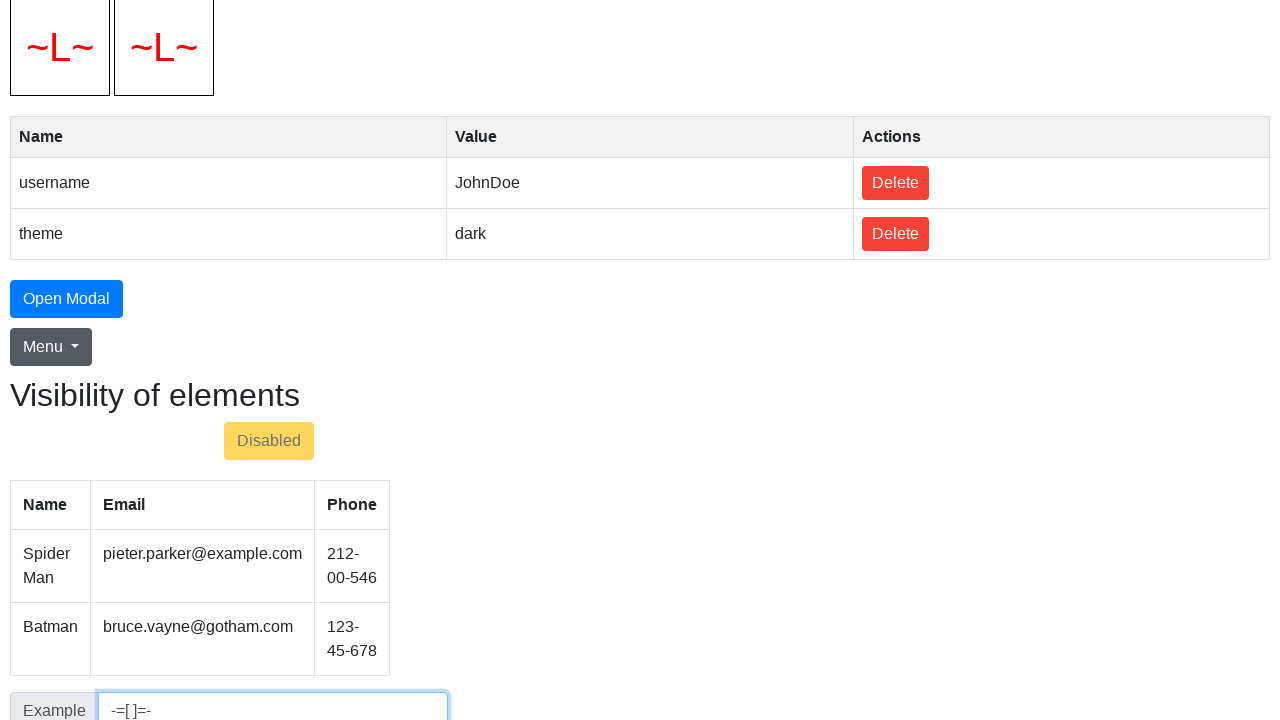

Pressed ArrowLeft to move cursor left (4/4) on #inp
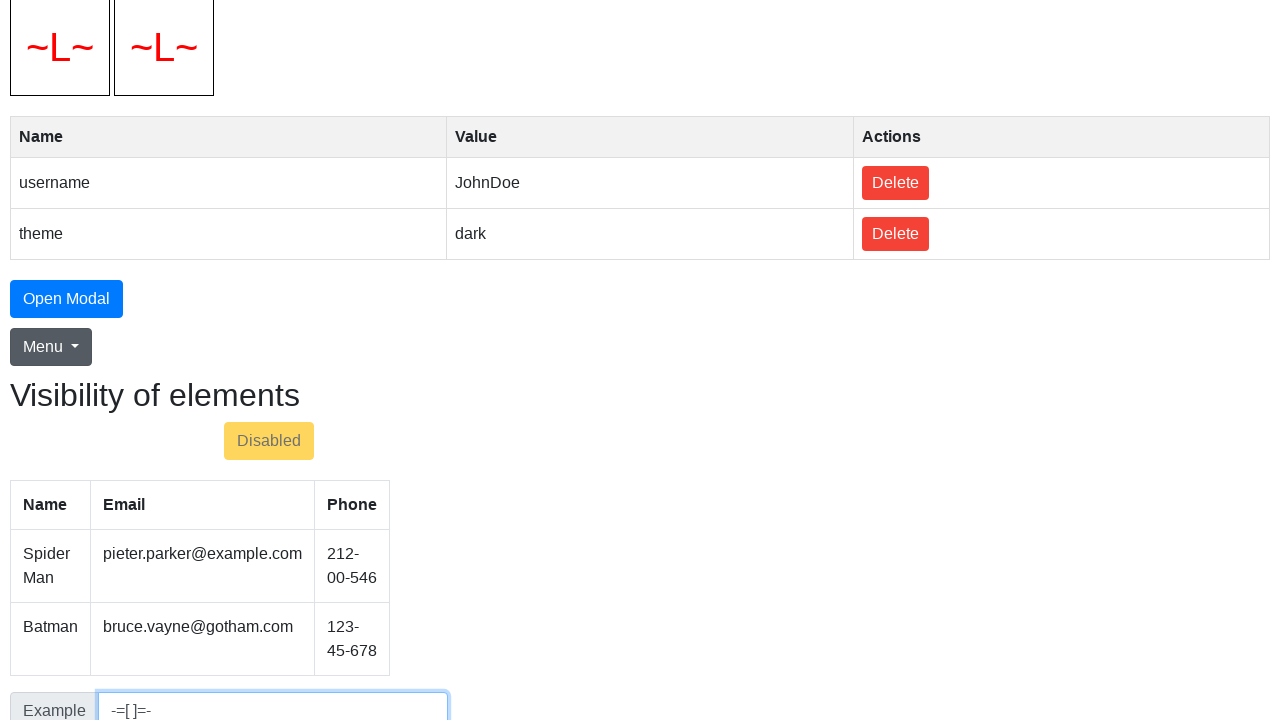

Pressed Space to insert a space character on #inp
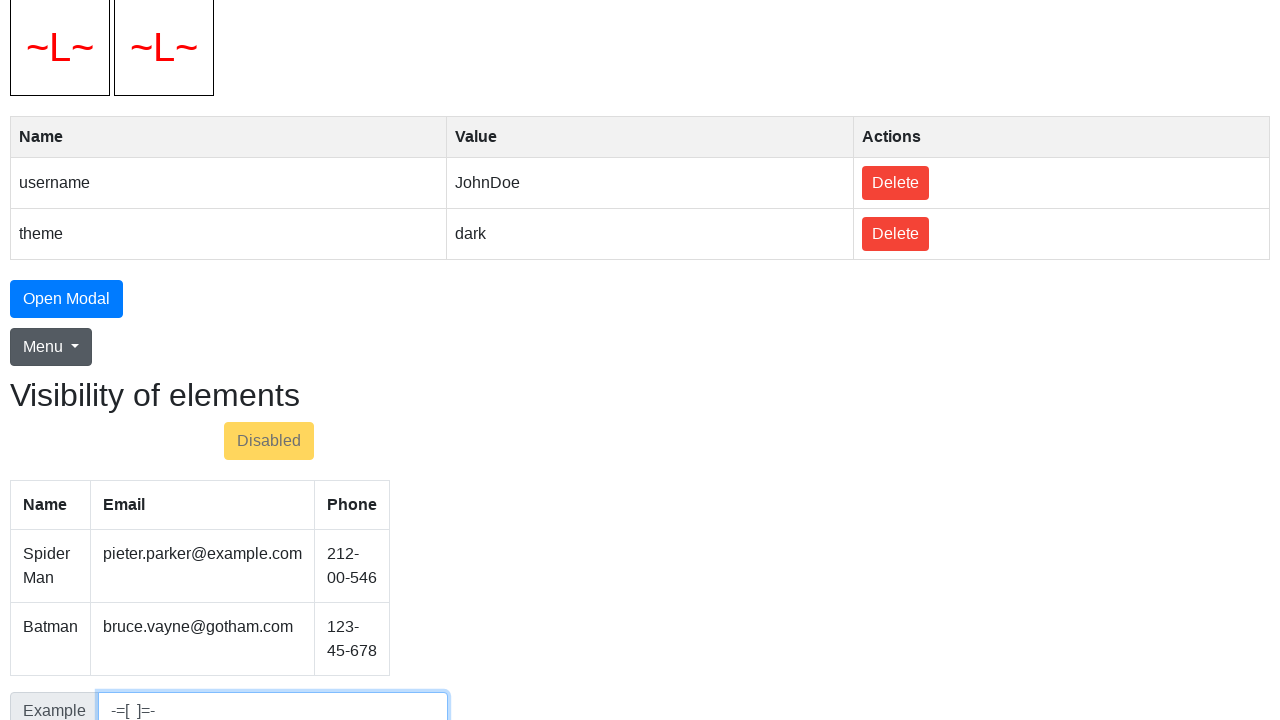

Typed 'COBRA' into the input field on #inp
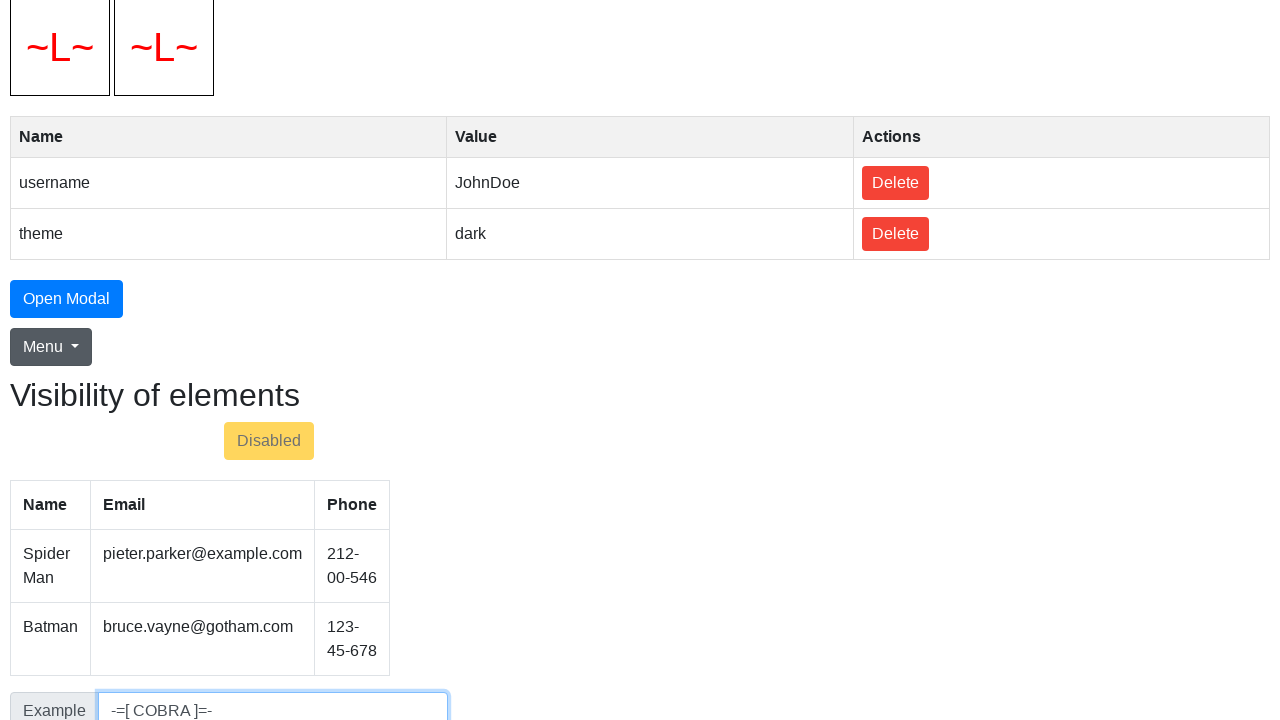

Pressed Backspace to delete character (1/5) on #inp
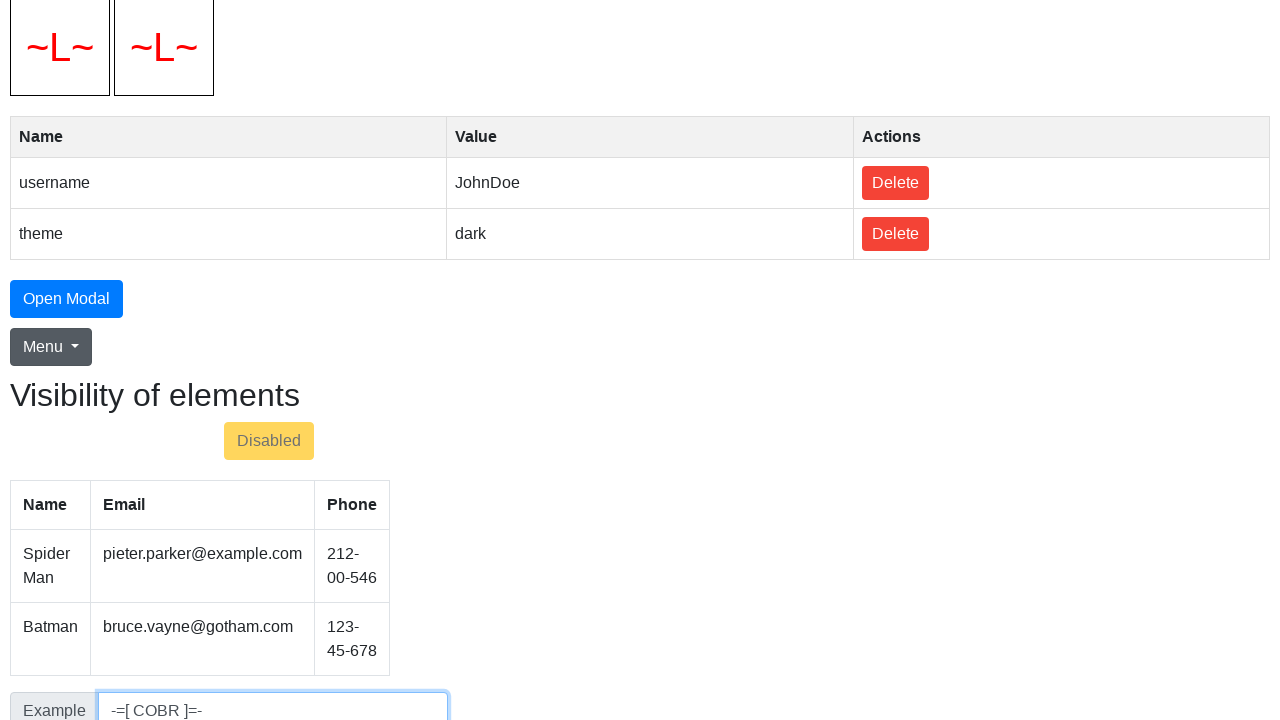

Pressed Backspace to delete character (2/5) on #inp
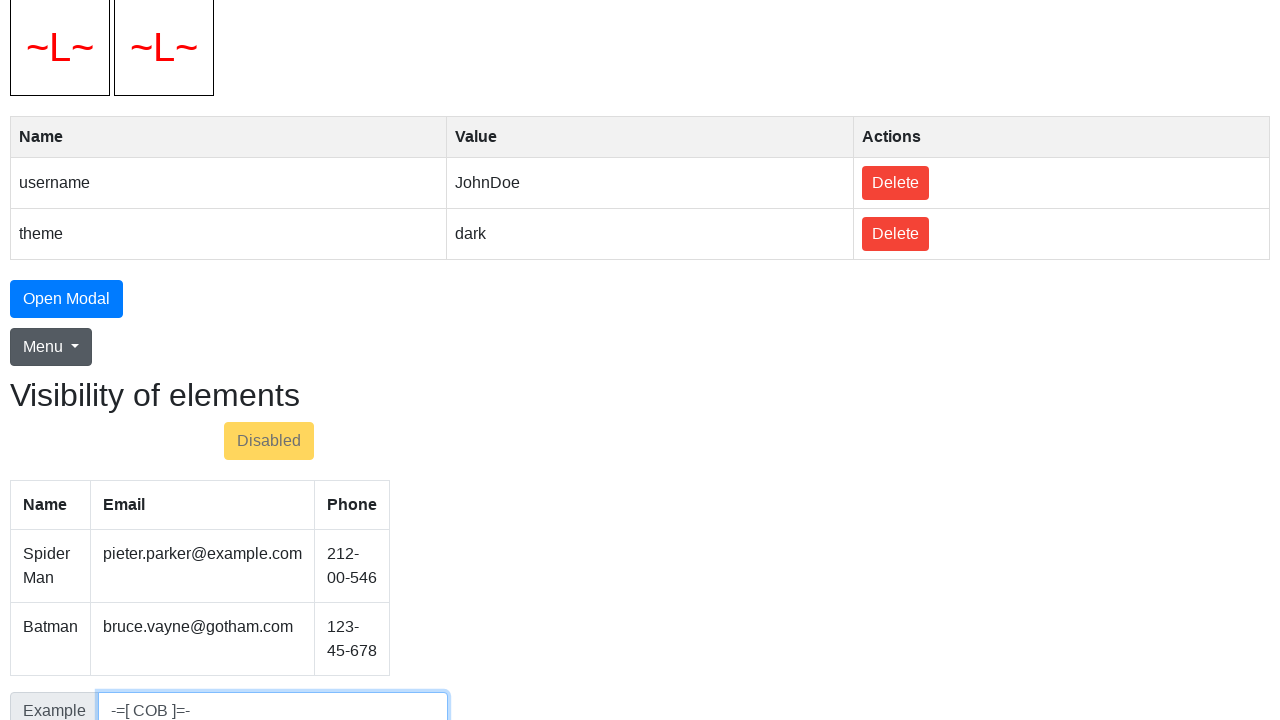

Pressed Backspace to delete character (3/5) on #inp
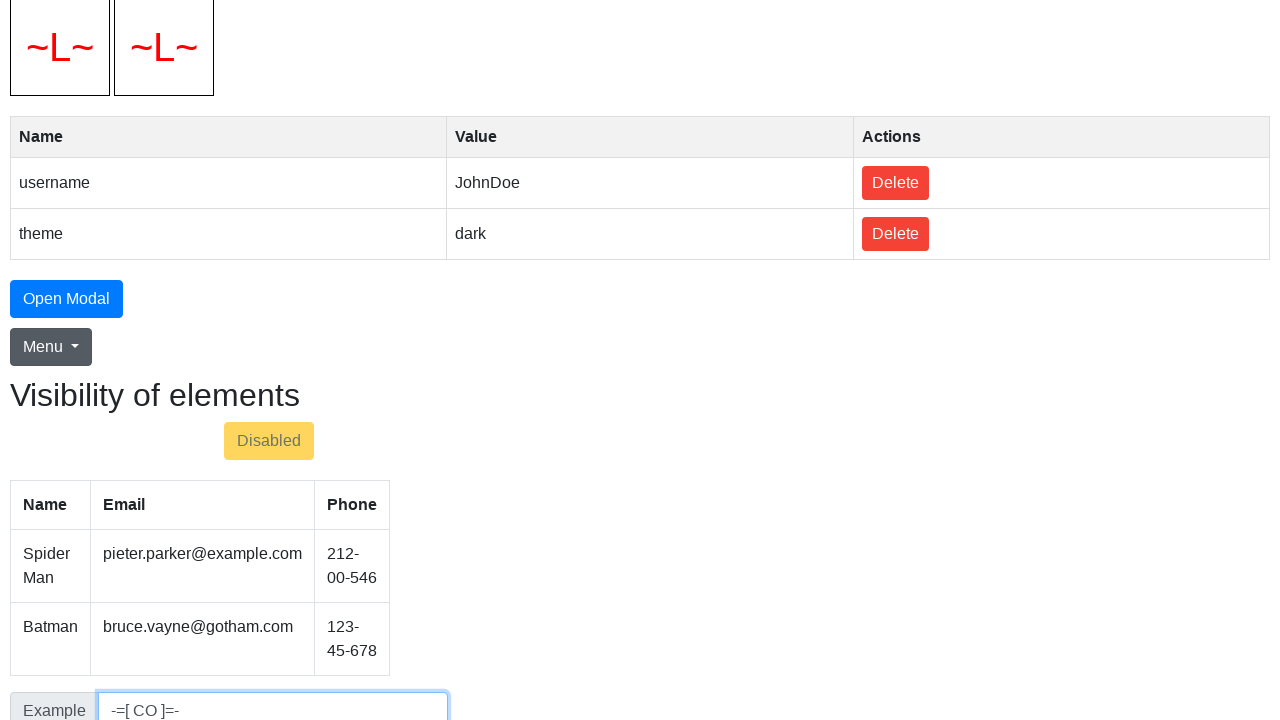

Pressed Backspace to delete character (4/5) on #inp
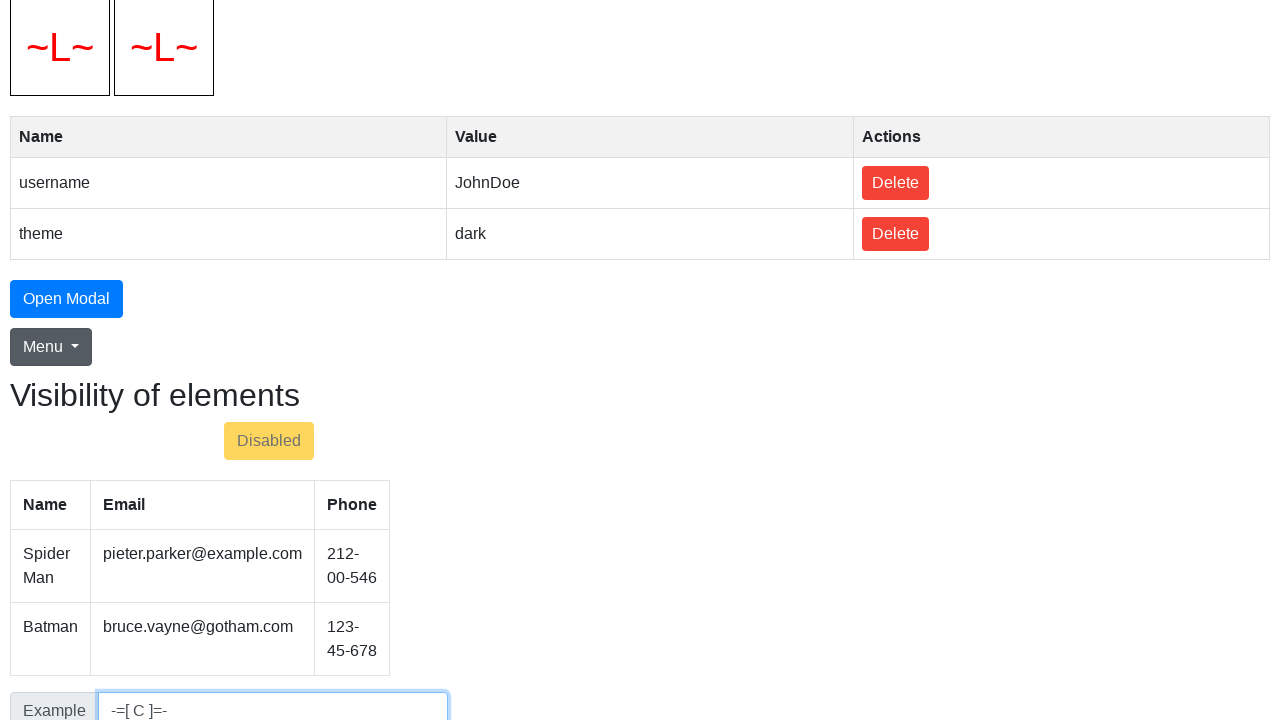

Pressed Backspace to delete character (5/5) on #inp
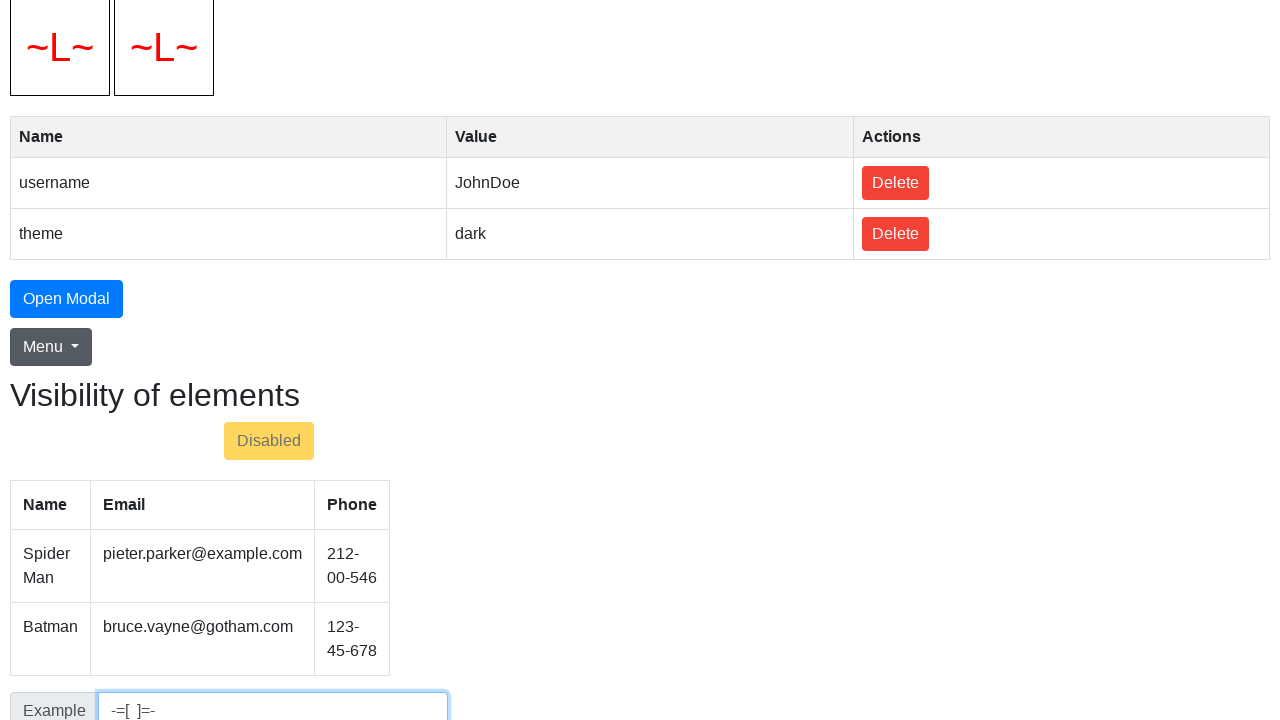

Typed 'SELENIUM' into the input field on #inp
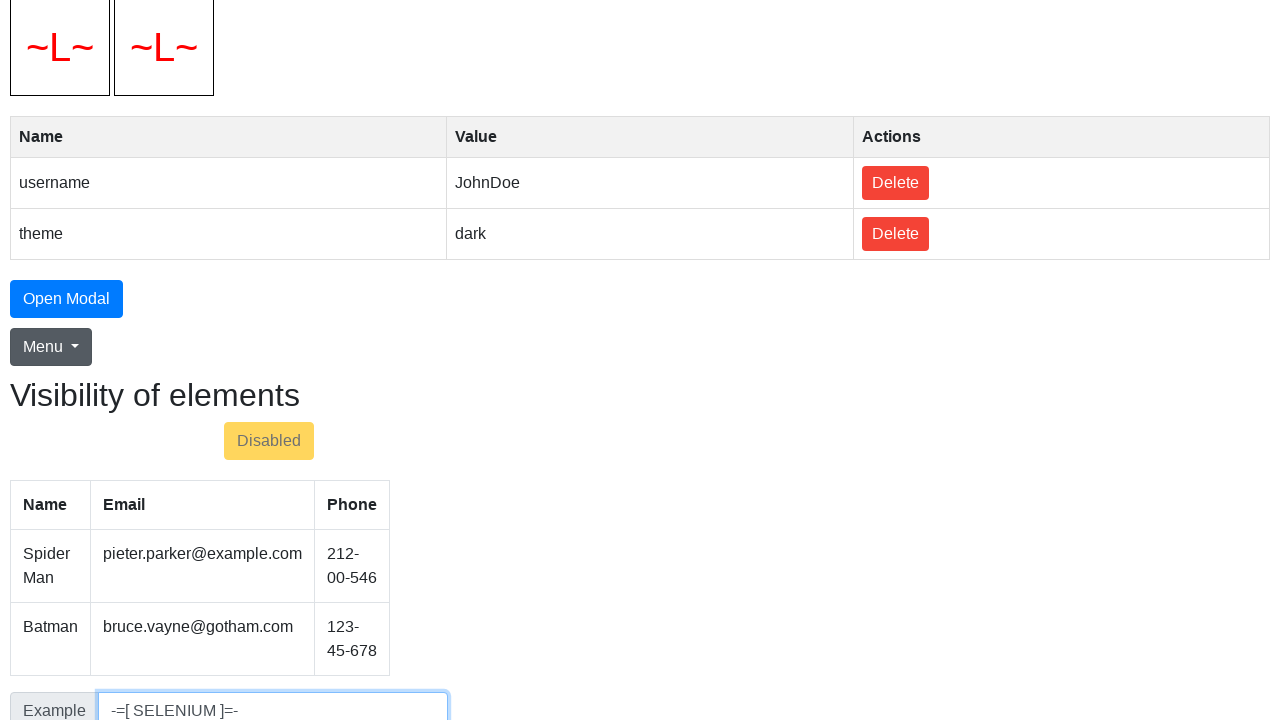

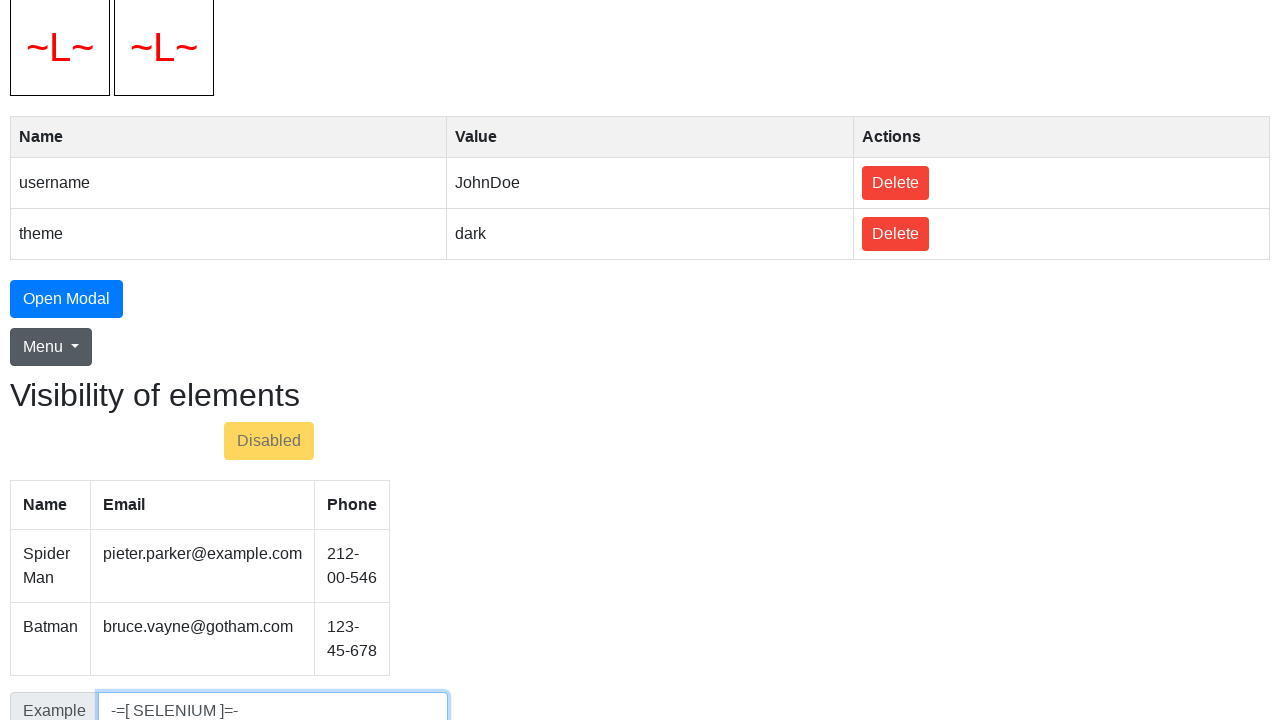